Tests browser navigation methods by navigating to Flipkart, then using back, forward, and refresh functions

Starting URL: https://www.flipkart.com/

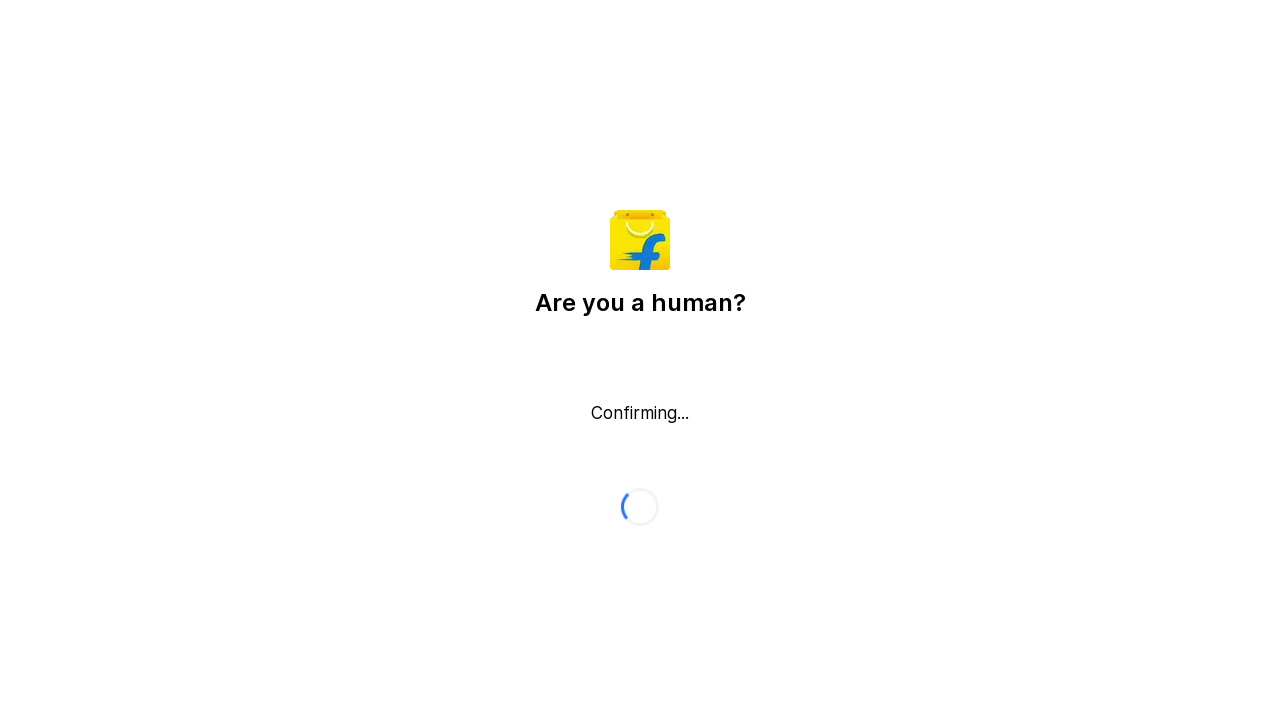

Navigated back from Flipkart
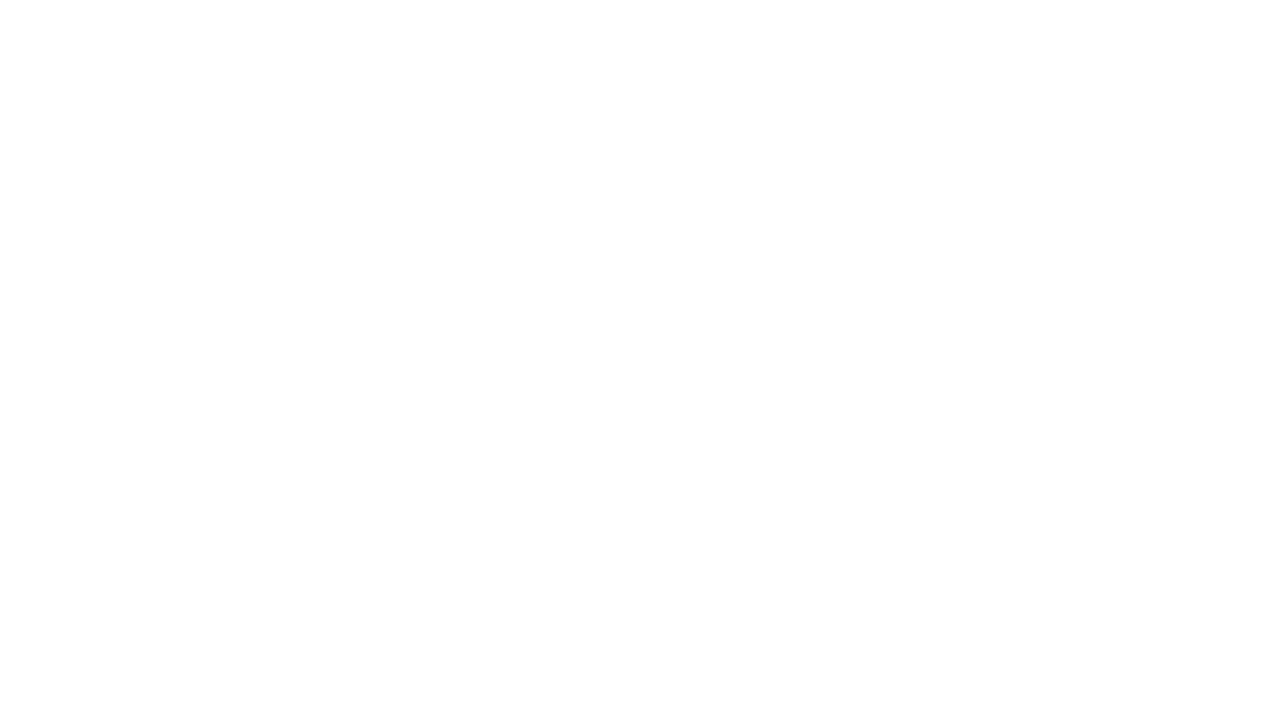

Navigated forward to Flipkart
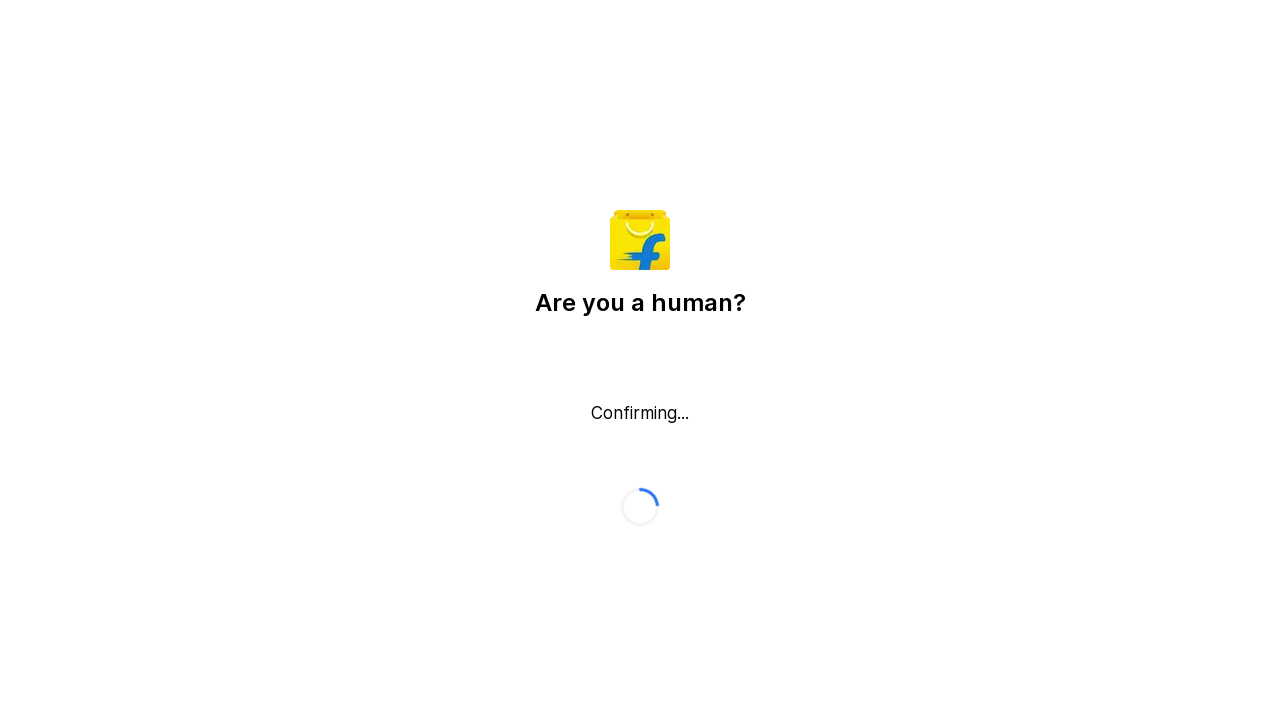

Refreshed the current page
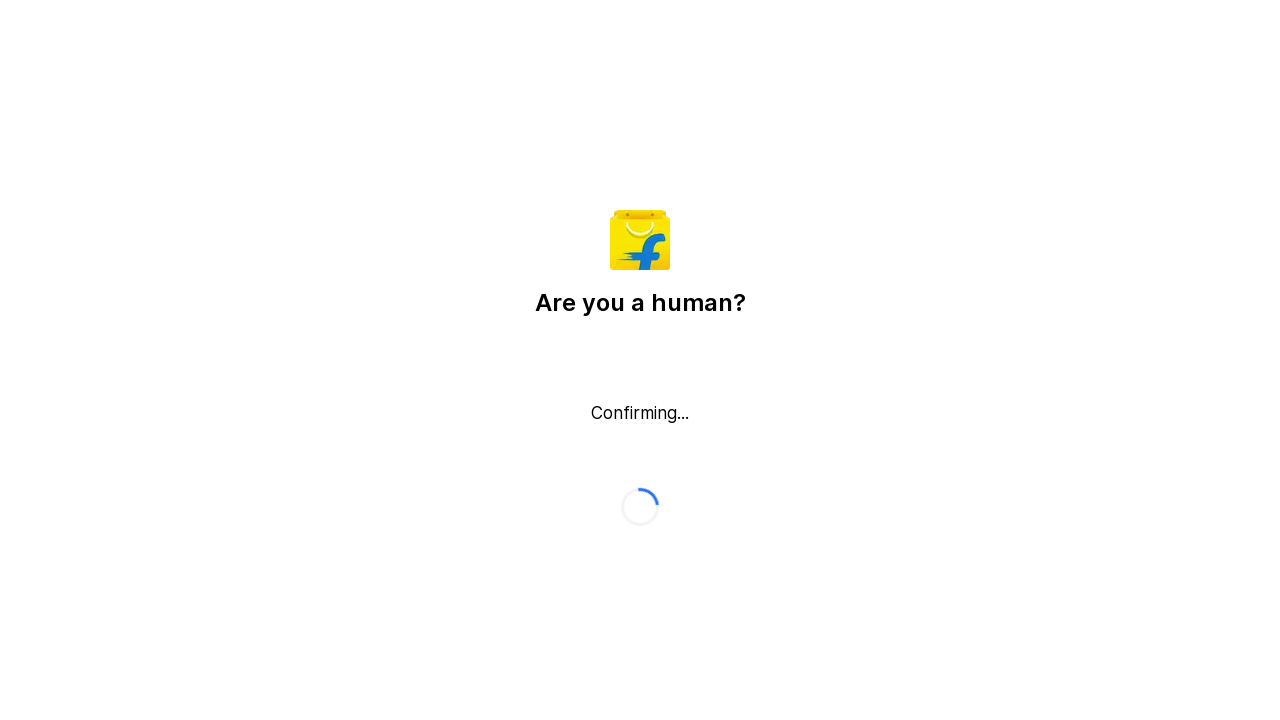

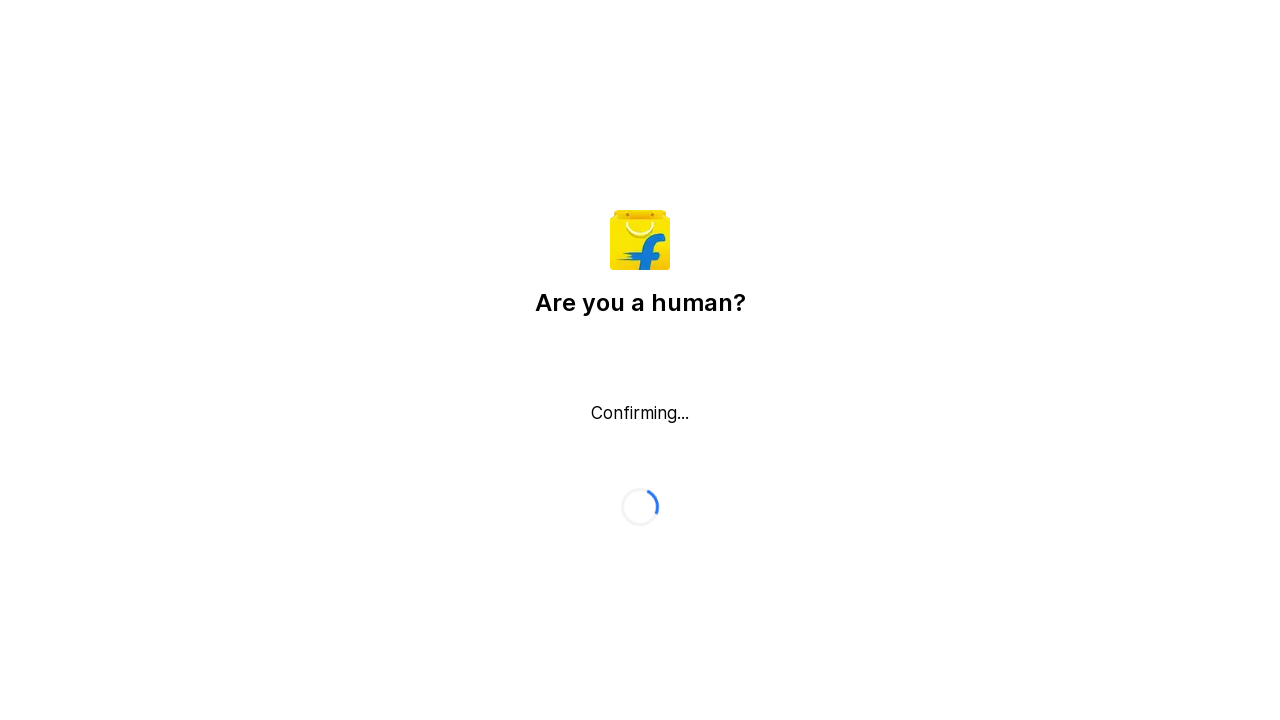